Navigates to a demo links page and maximizes the browser window, demonstrating basic browser window handling.

Starting URL: https://skpatro.github.io/demo/links/

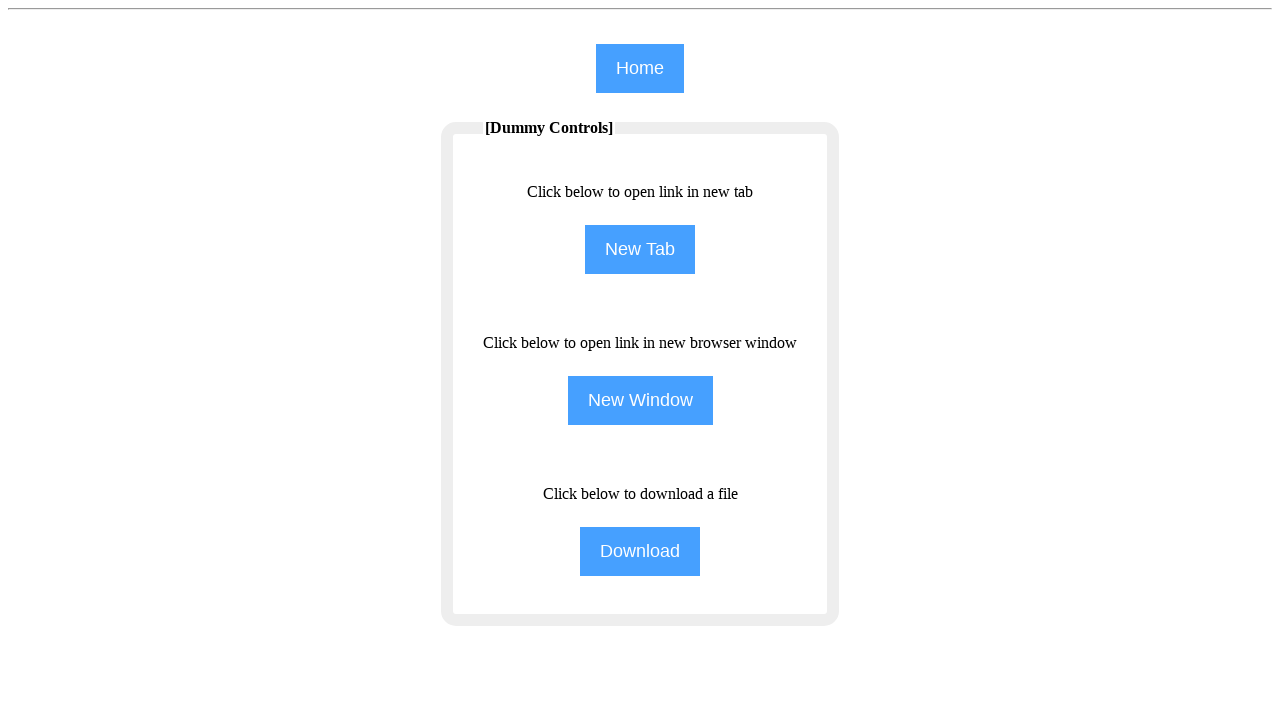

Set viewport size to 1920x1080 to maximize browser window
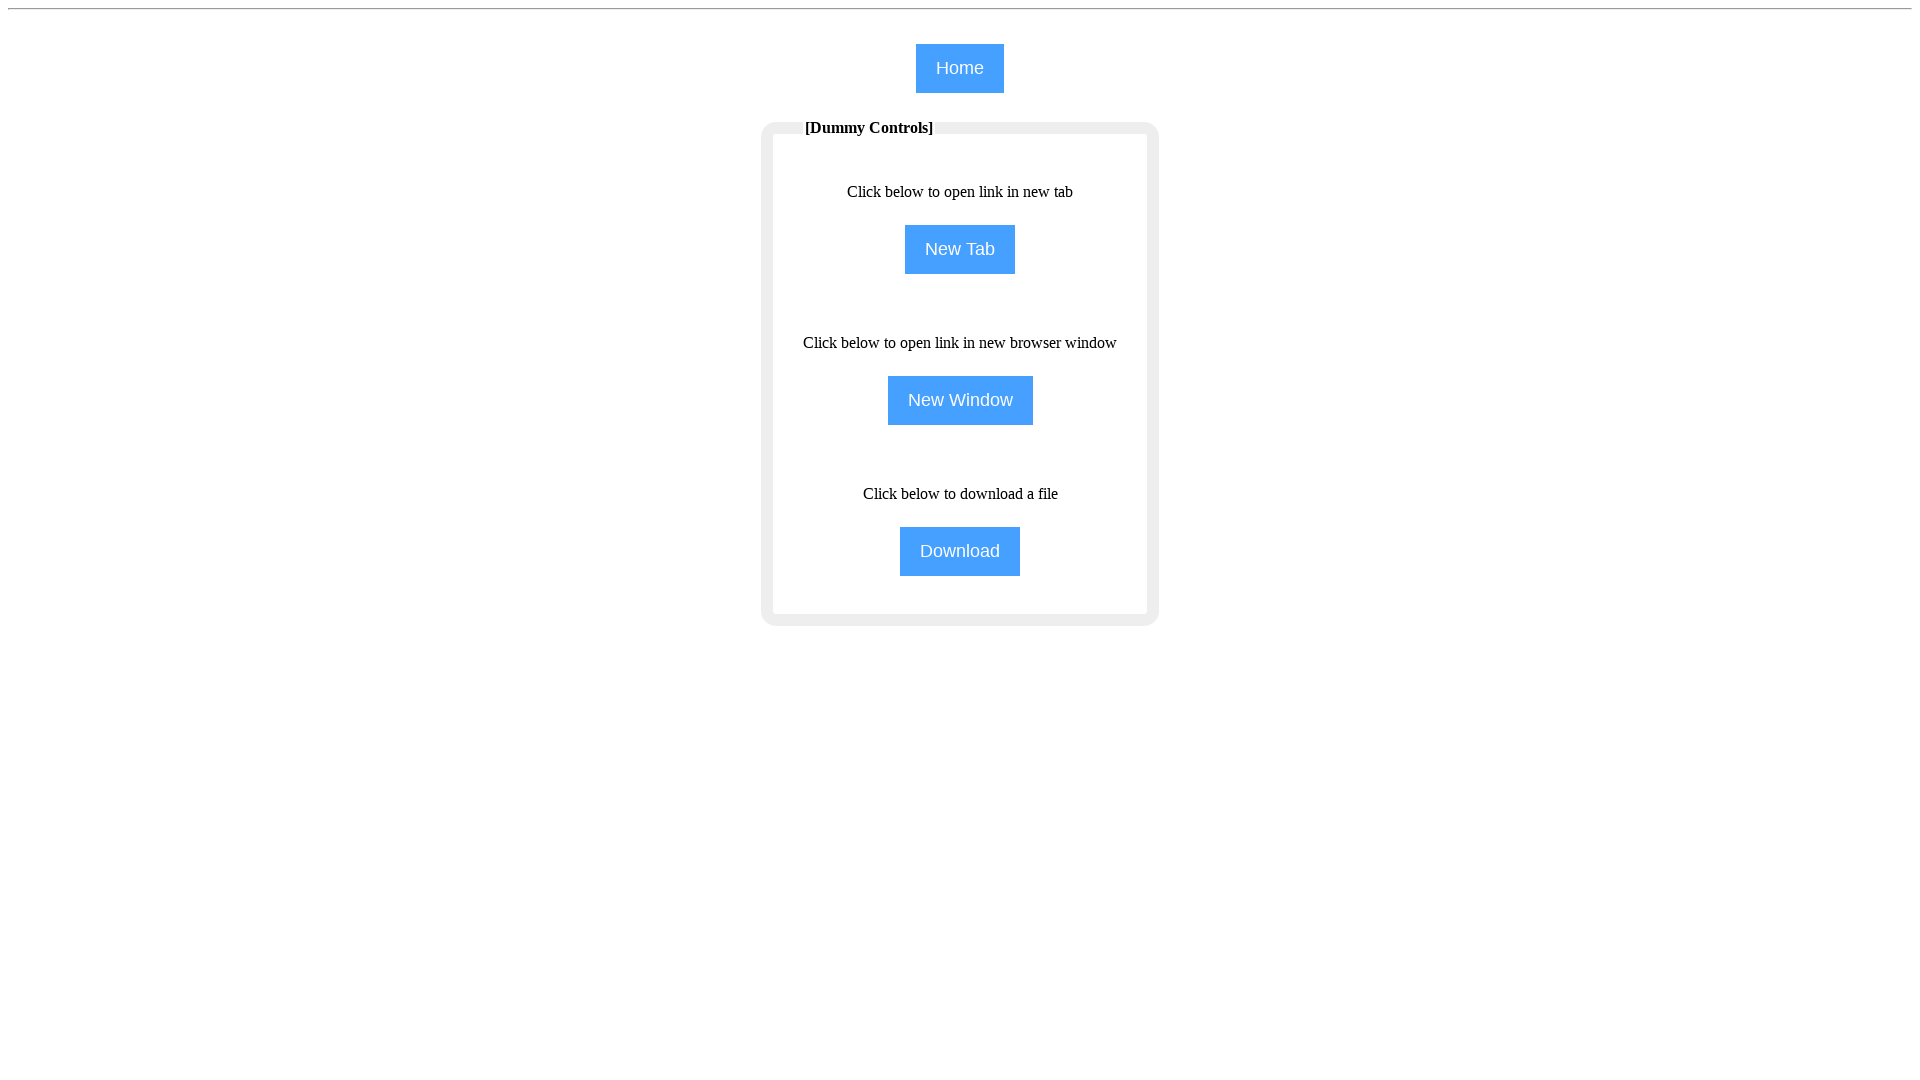

Waited for page DOM content to load
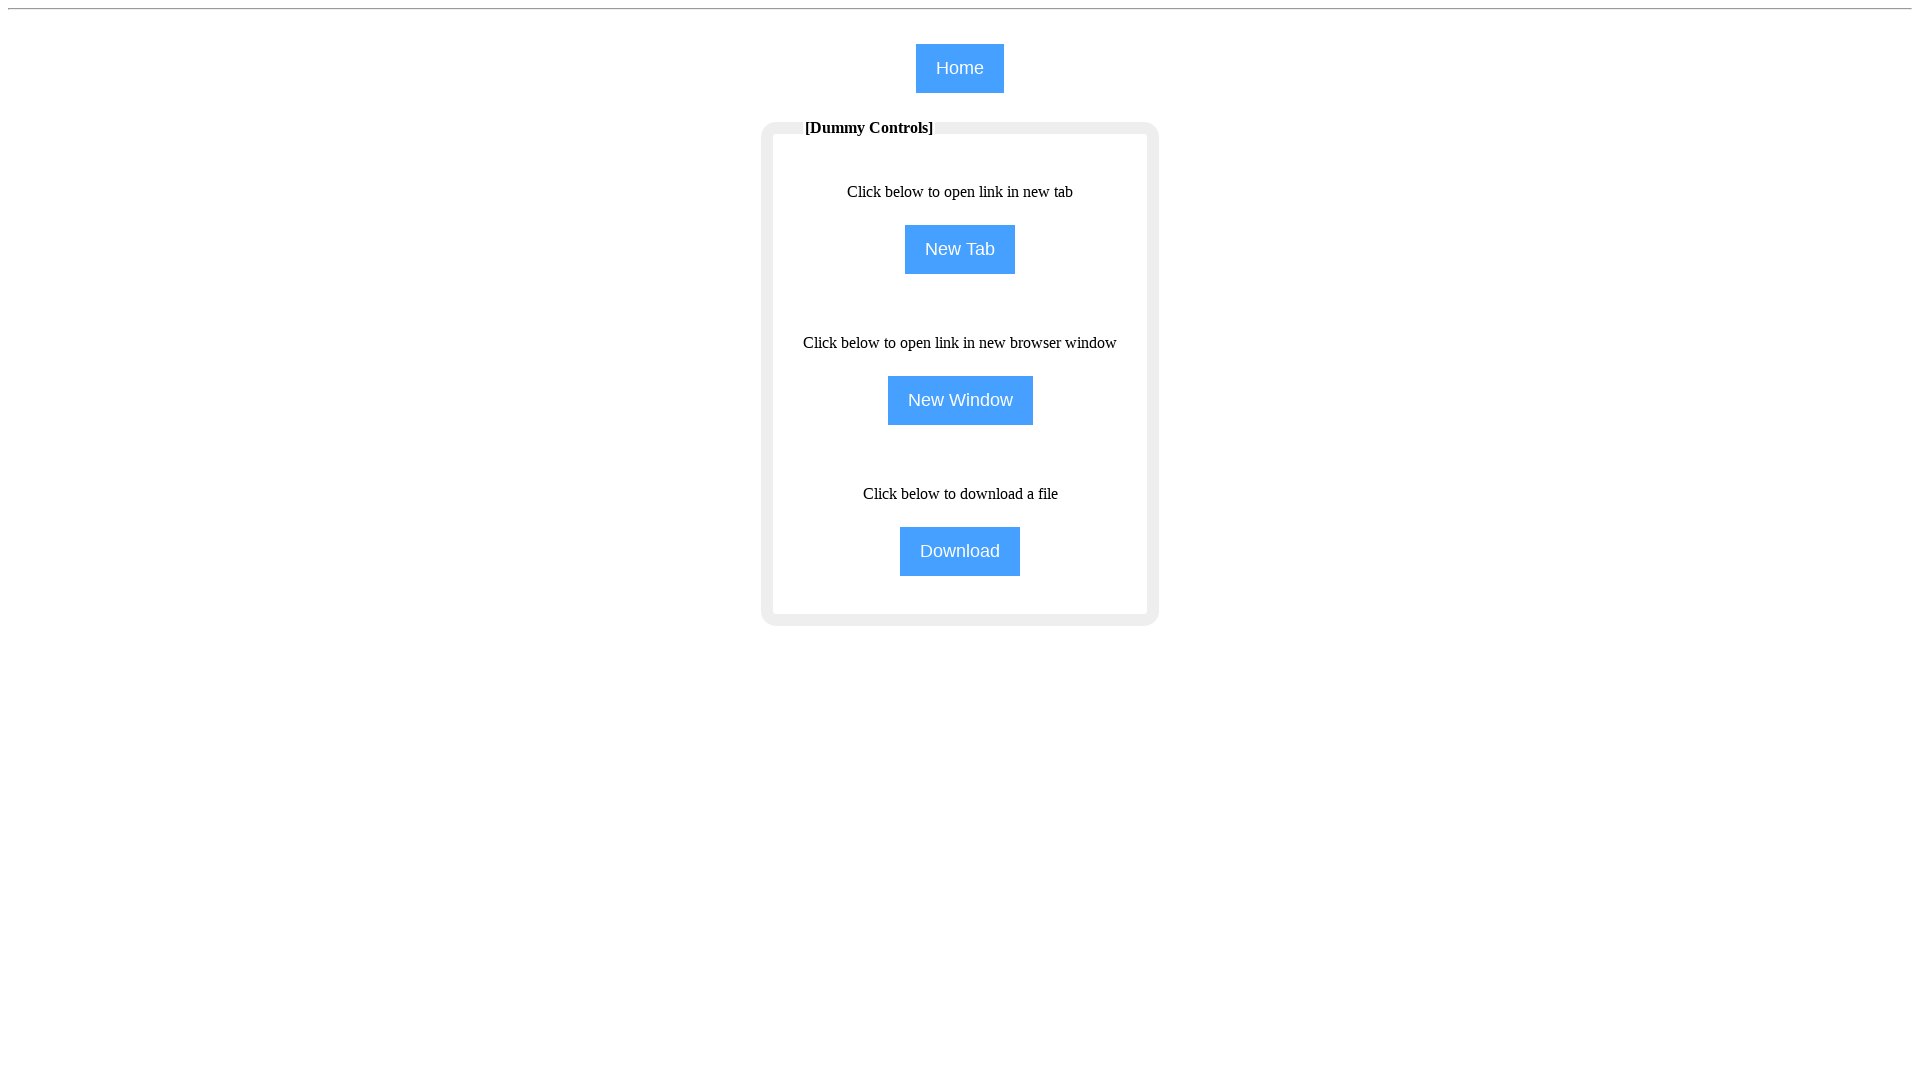

Verified page loaded by confirming body element is present
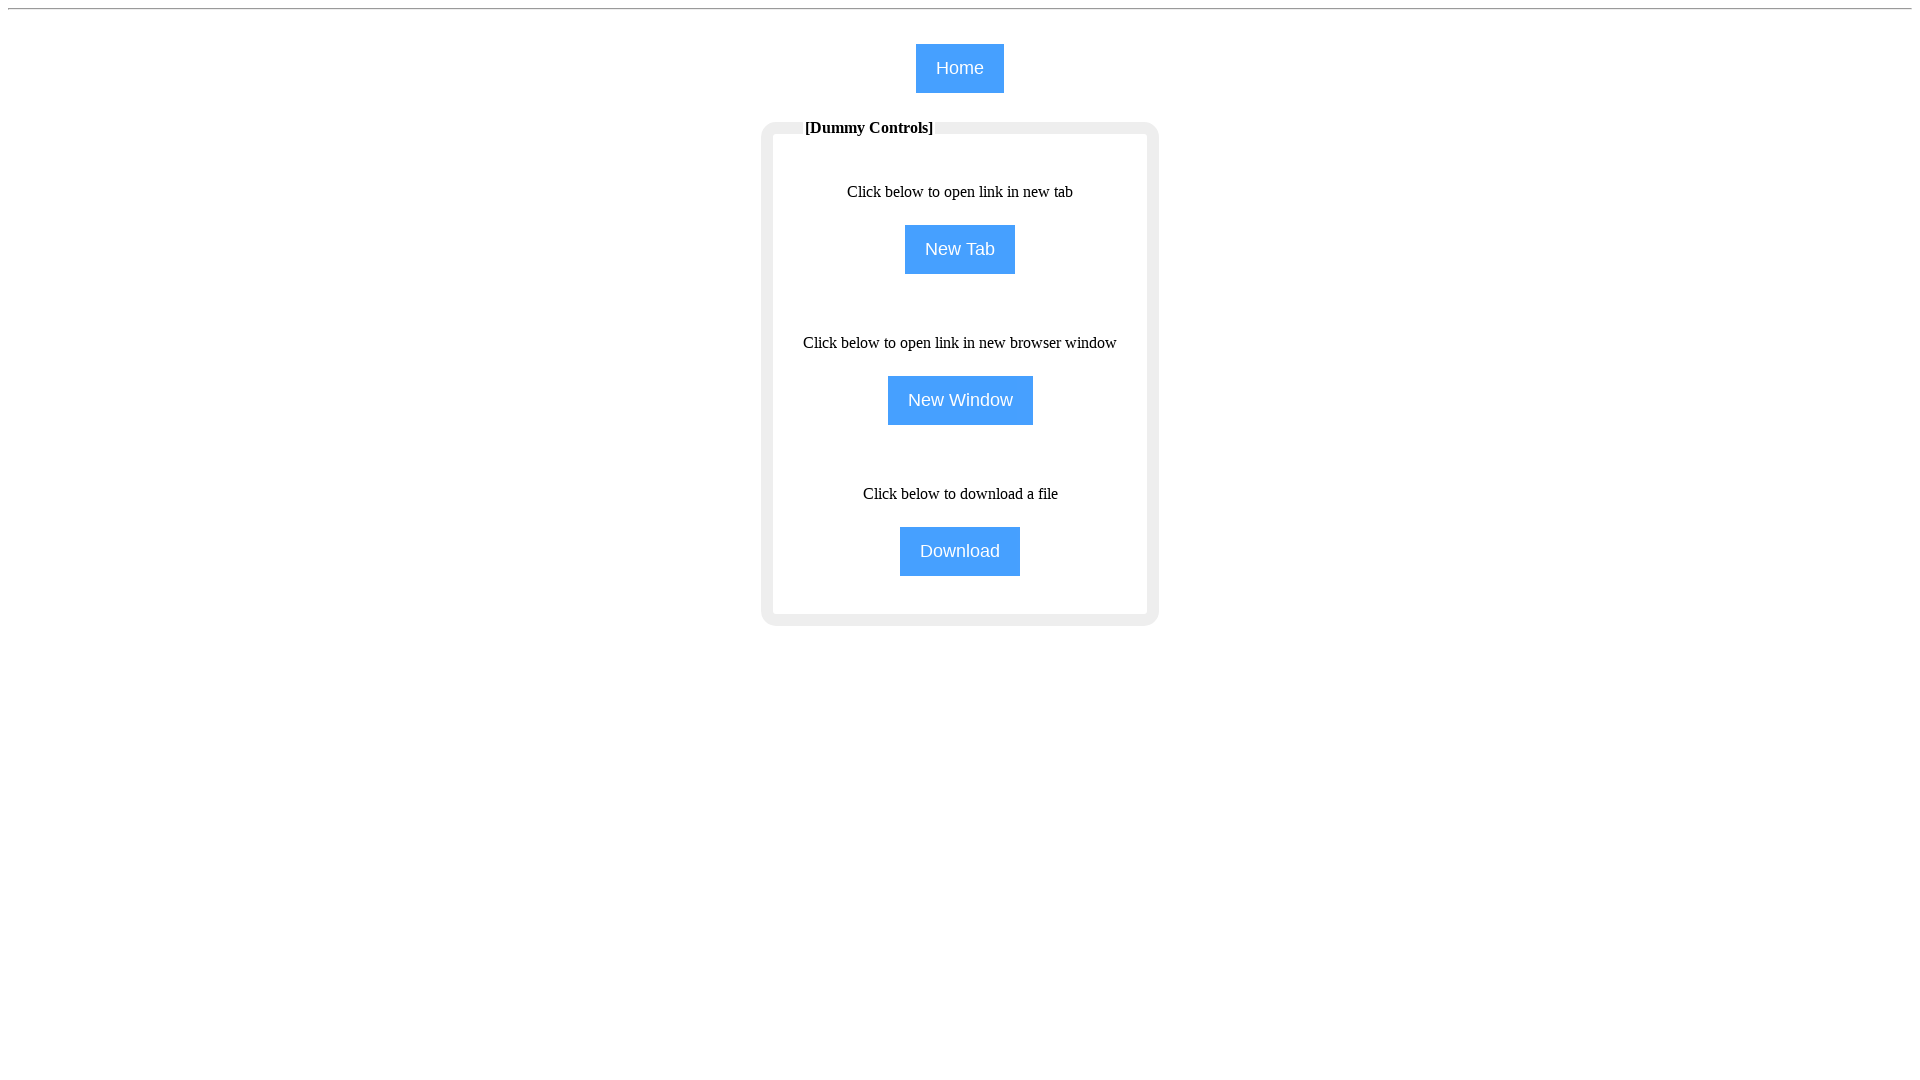

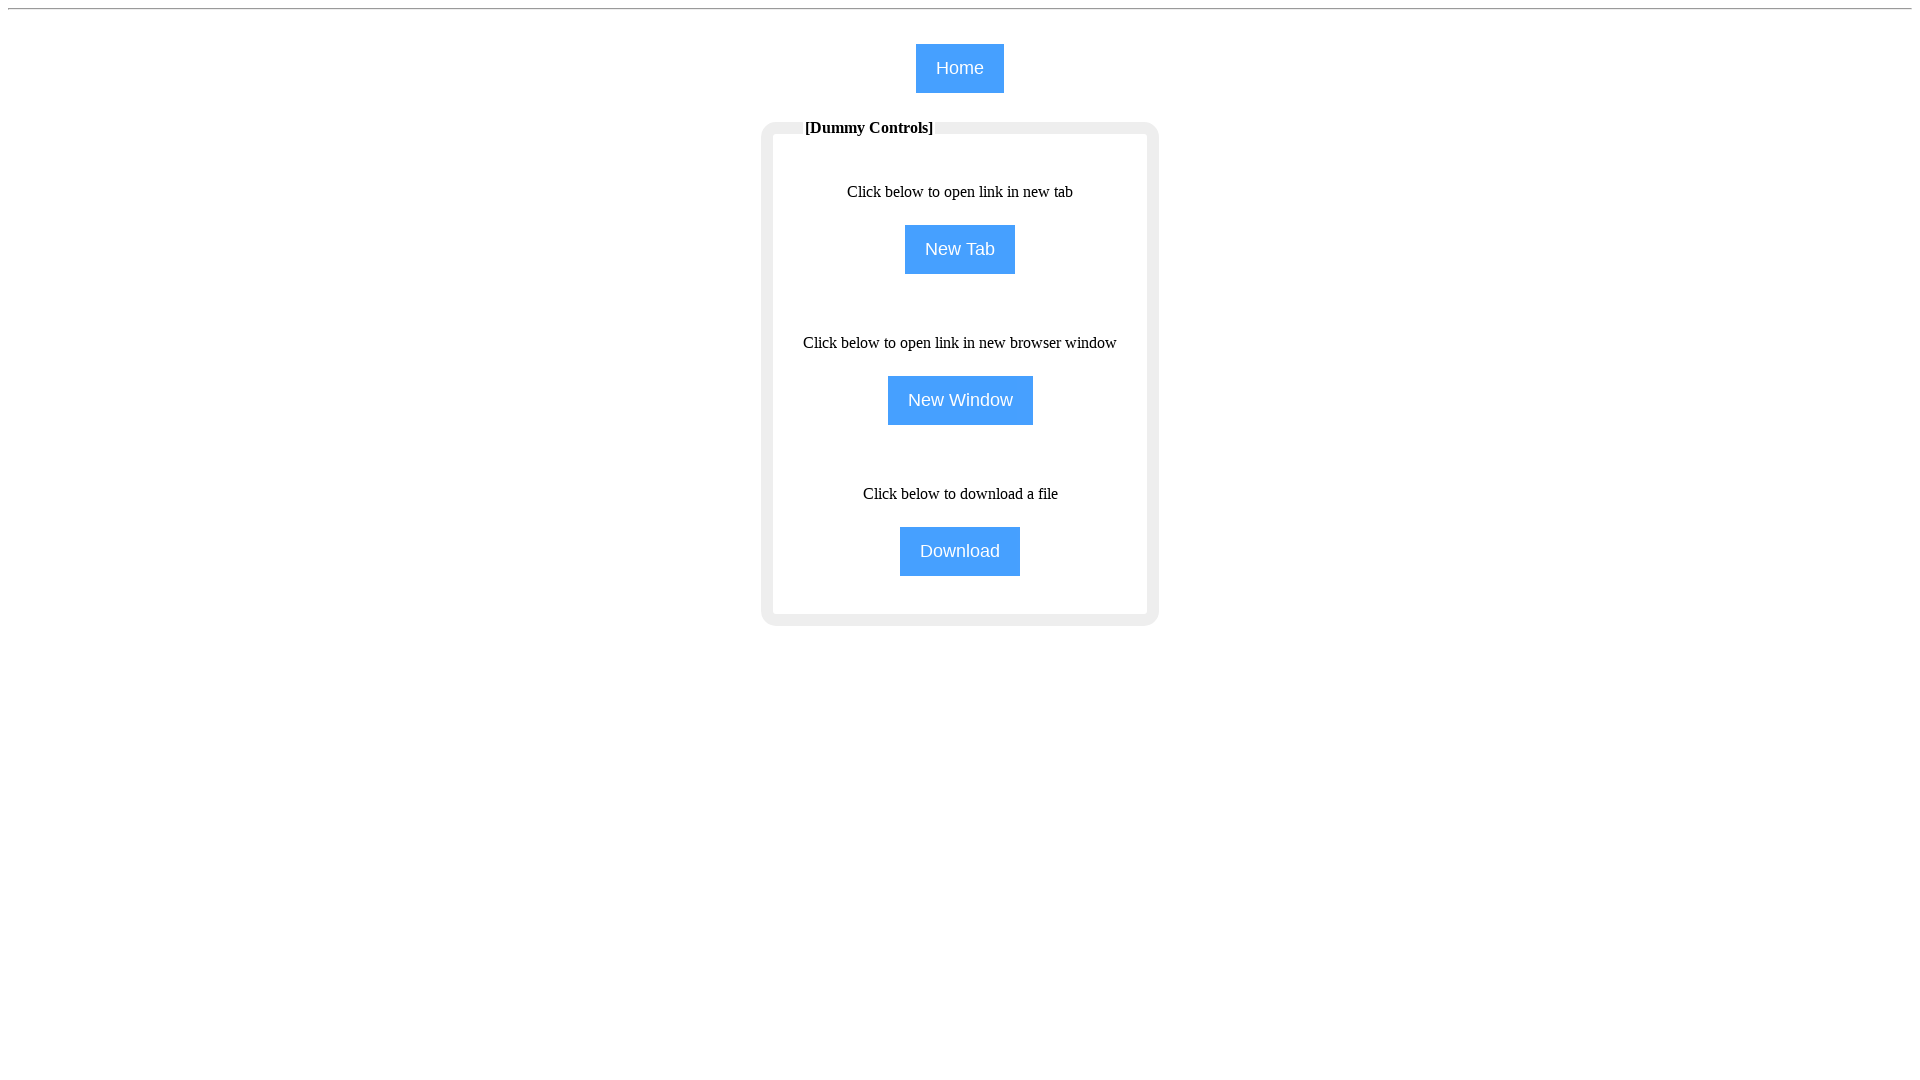